Tests drag and drop functionality by dragging a draggable element and dropping it onto a droppable target area on the jQuery UI demo page

Starting URL: https://jqueryui.com/resources/demos/droppable/default.html

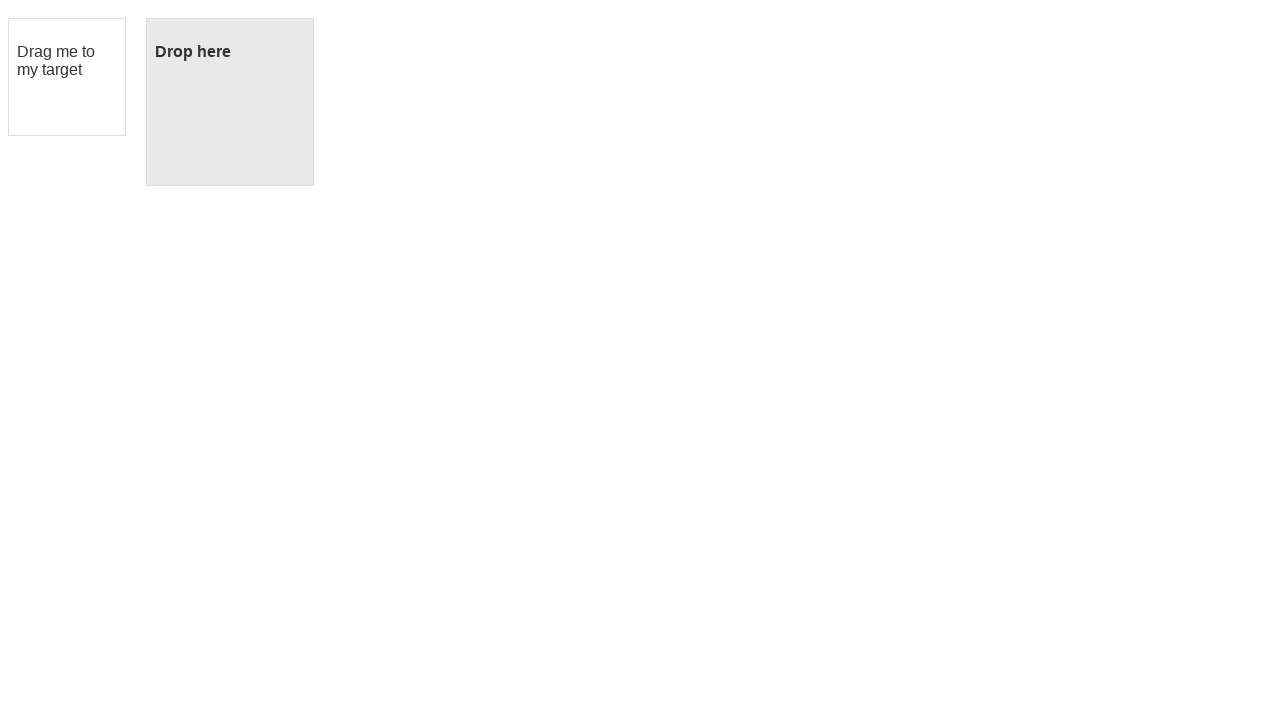

Located draggable element with id 'draggable'
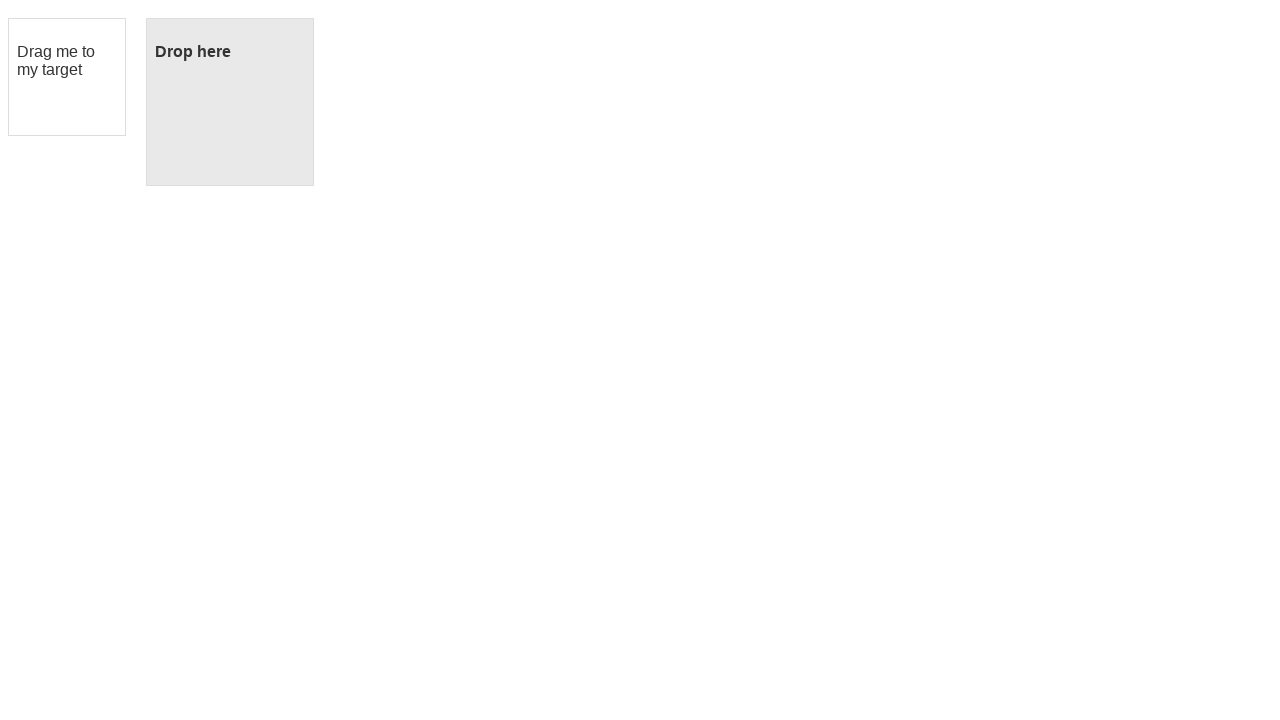

Located droppable target element with id 'droppable'
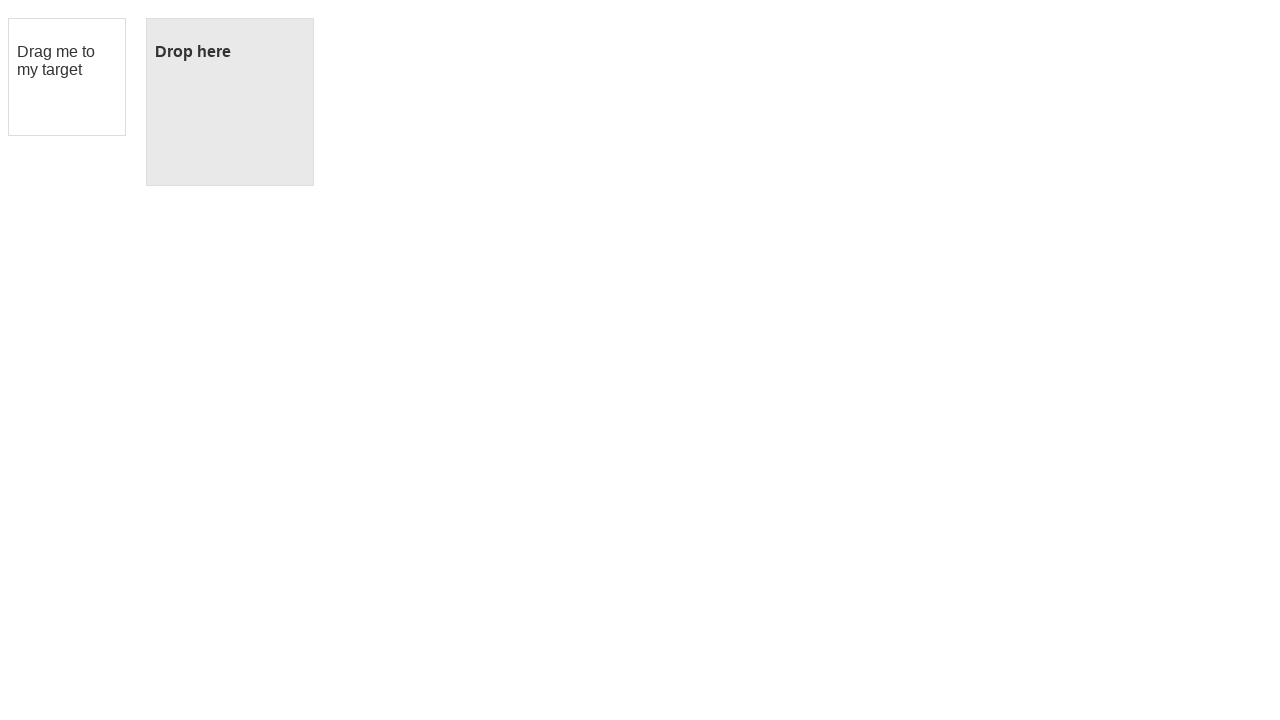

Dragged draggable element and dropped it onto droppable target at (230, 102)
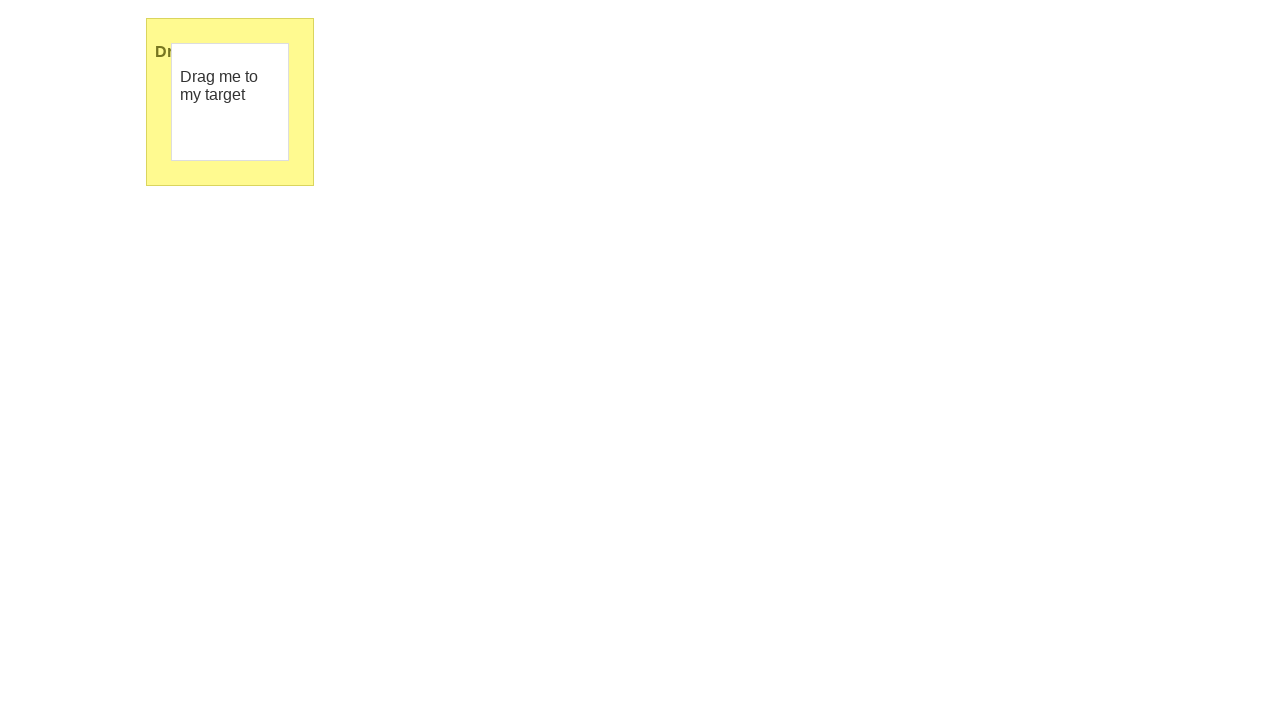

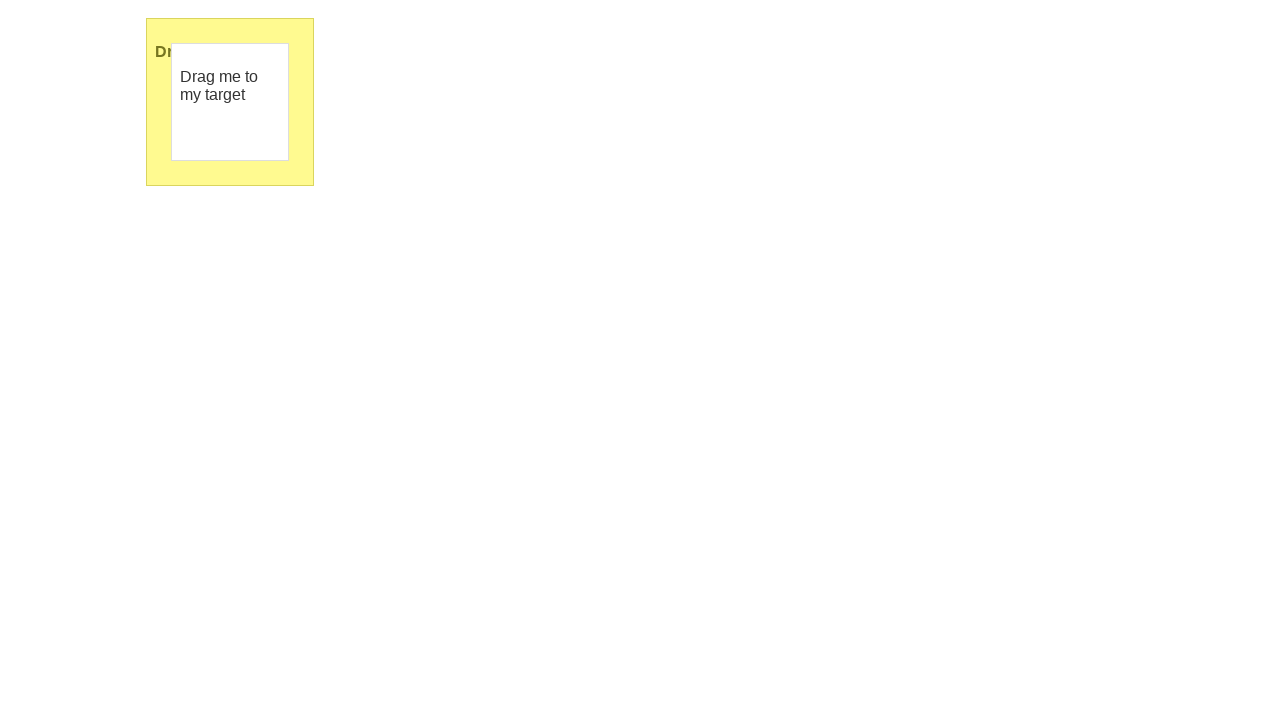